Solves a math challenge by reading a value from the page, calculating log(abs(12*sin(x))), entering the answer, checking two robot verification checkboxes, and submitting the form.

Starting URL: http://suninjuly.github.io/math.html

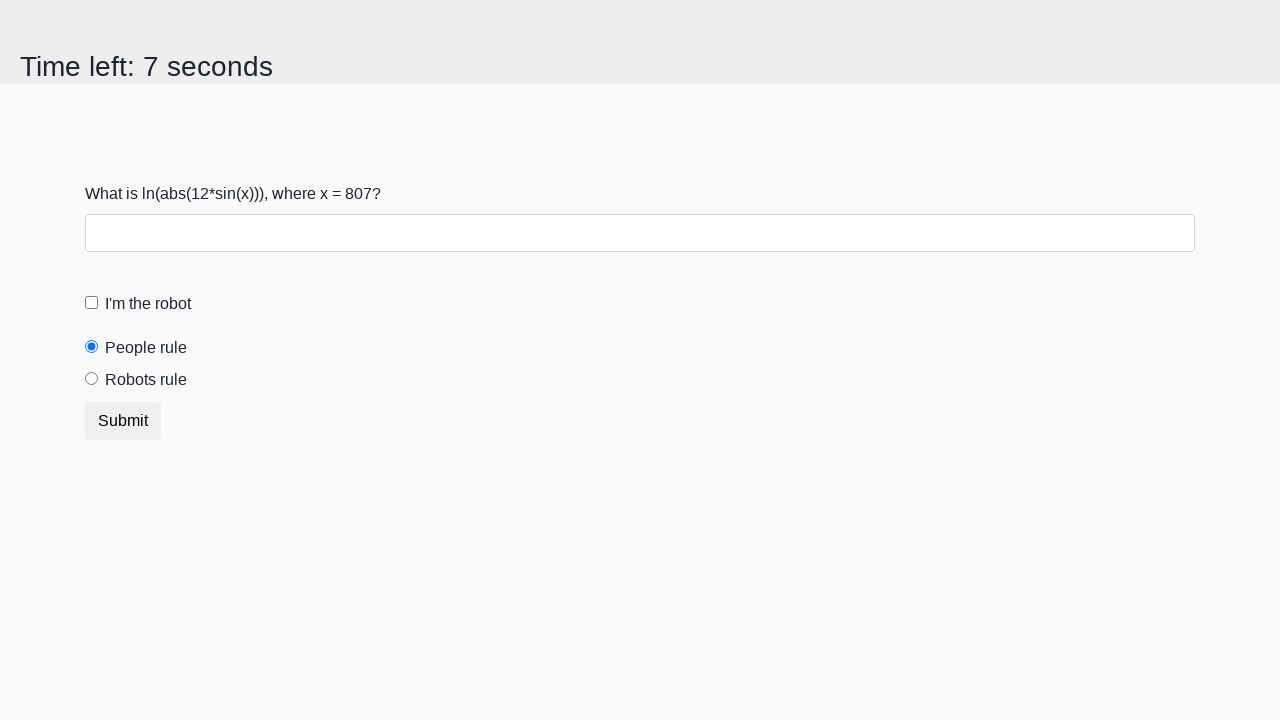

Located input value element
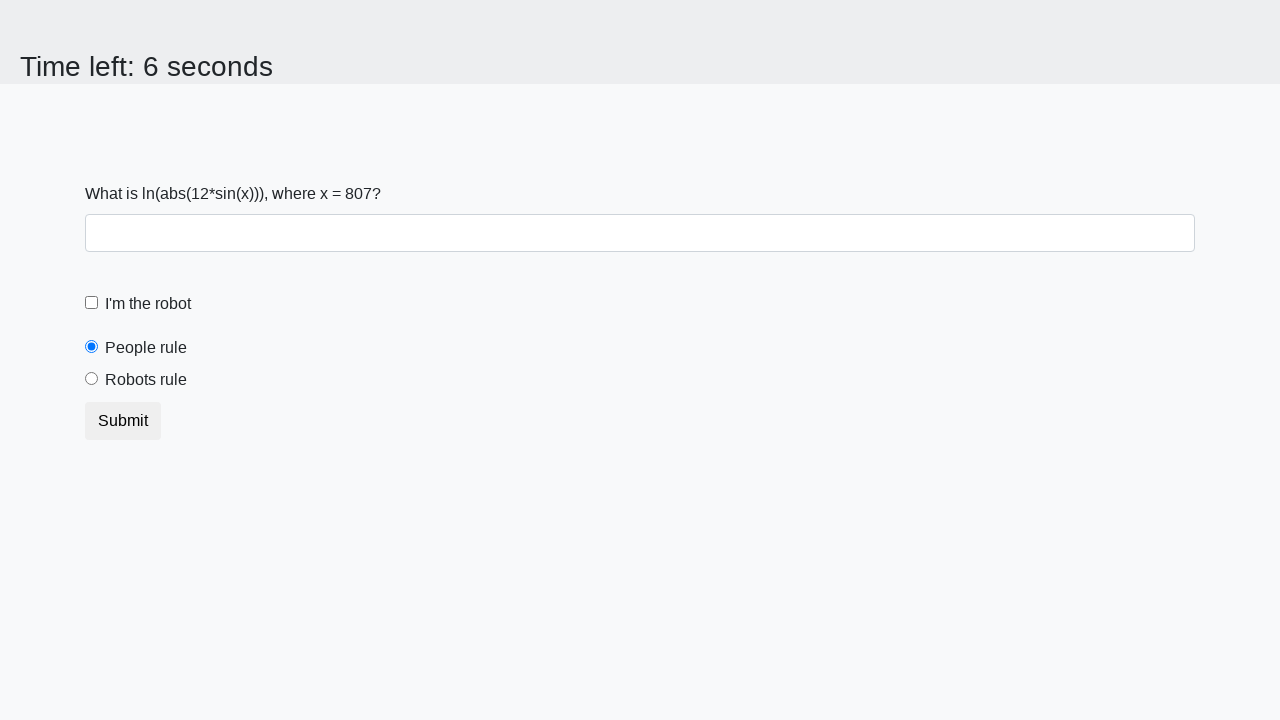

Read input value from page: 807
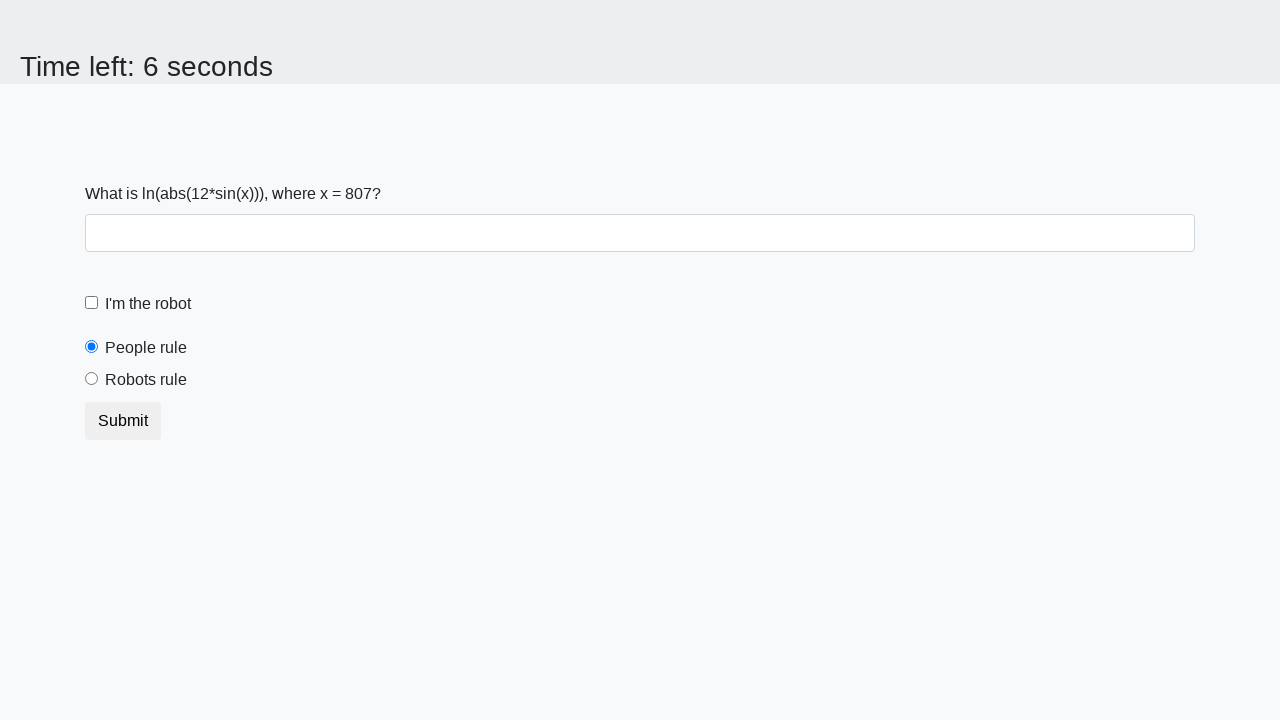

Calculated answer using log(abs(12*sin(807))): 1.516142881559993
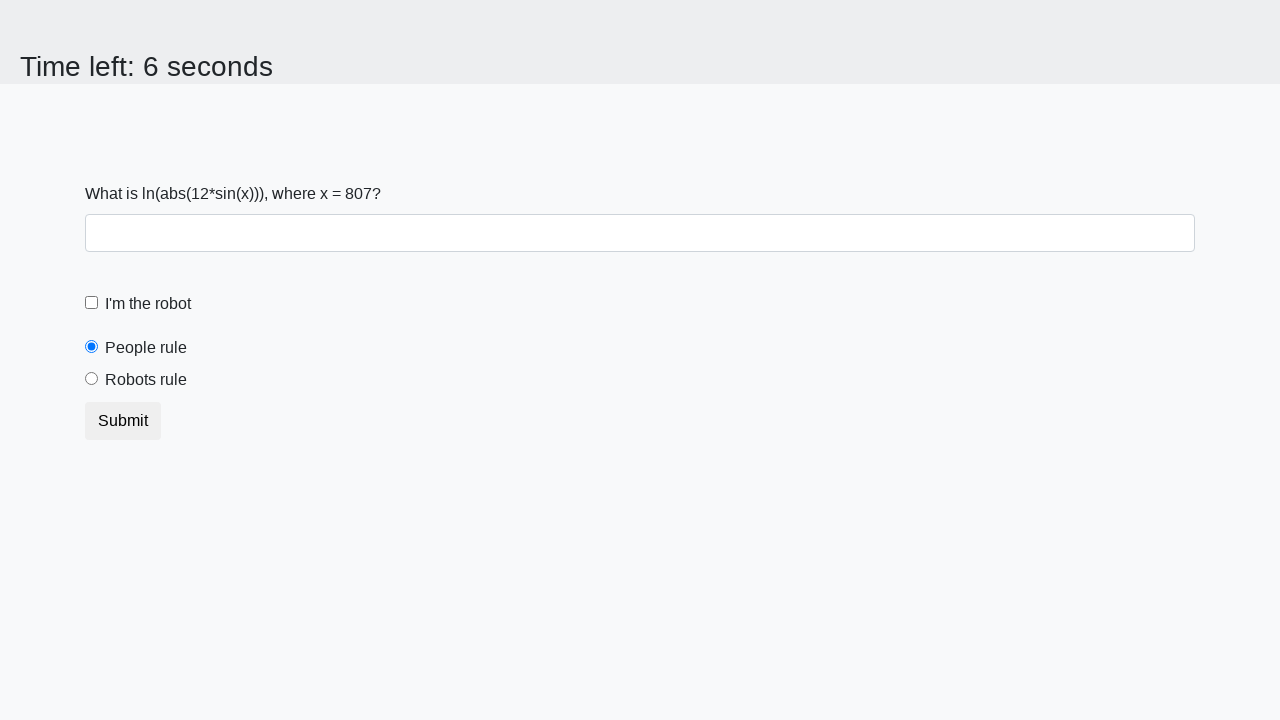

Filled answer field with calculated value: 1.516142881559993 on #answer
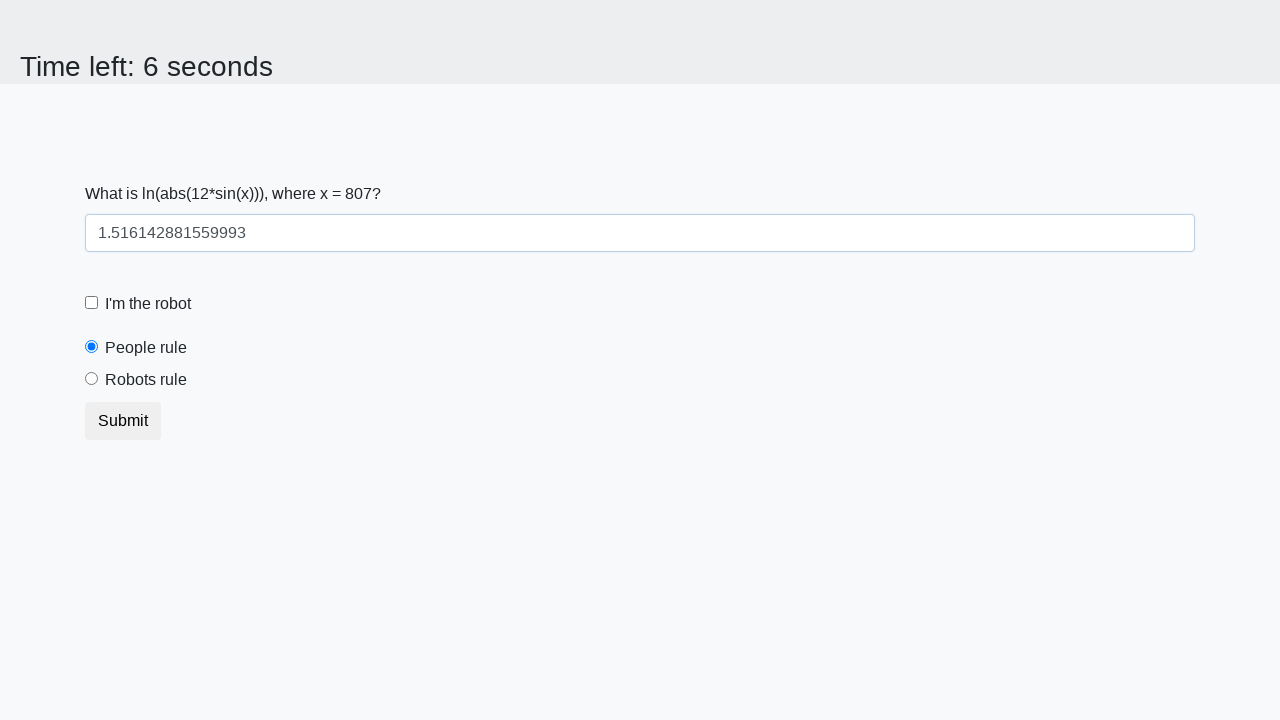

Clicked robot verification checkbox at (148, 304) on label[for='robotCheckbox']
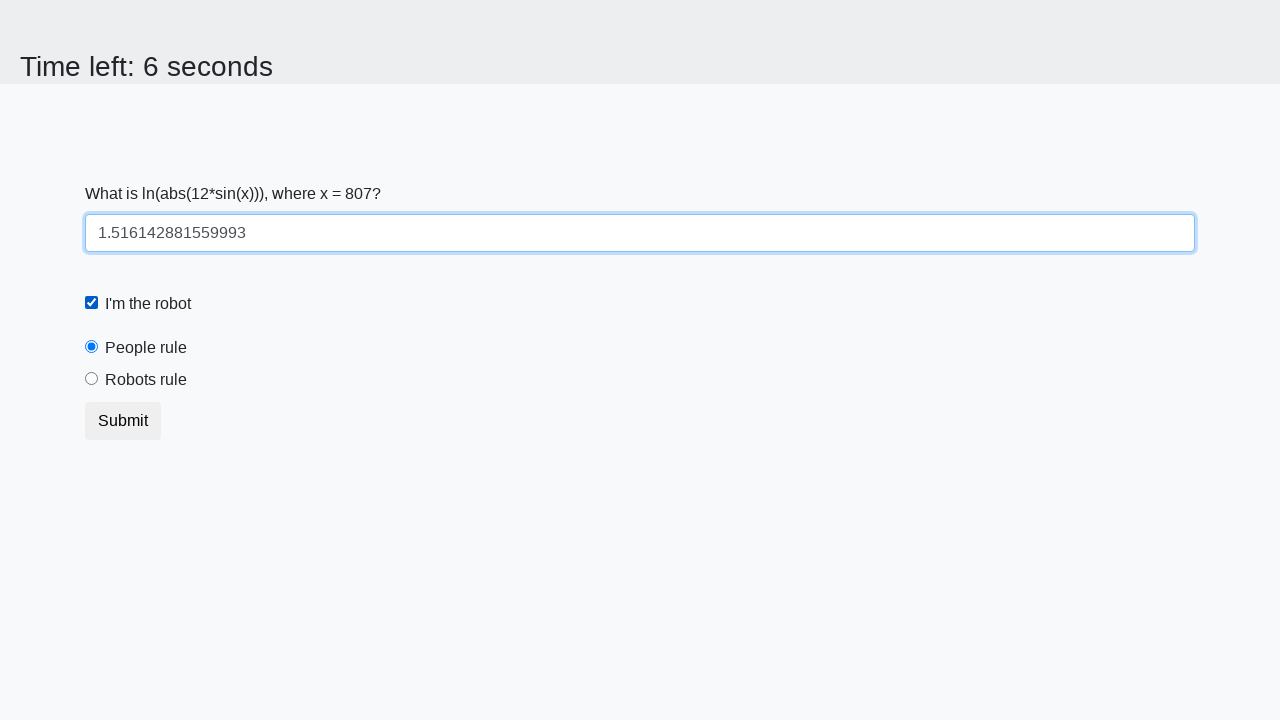

Clicked robots rule checkbox at (146, 380) on label[for='robotsRule']
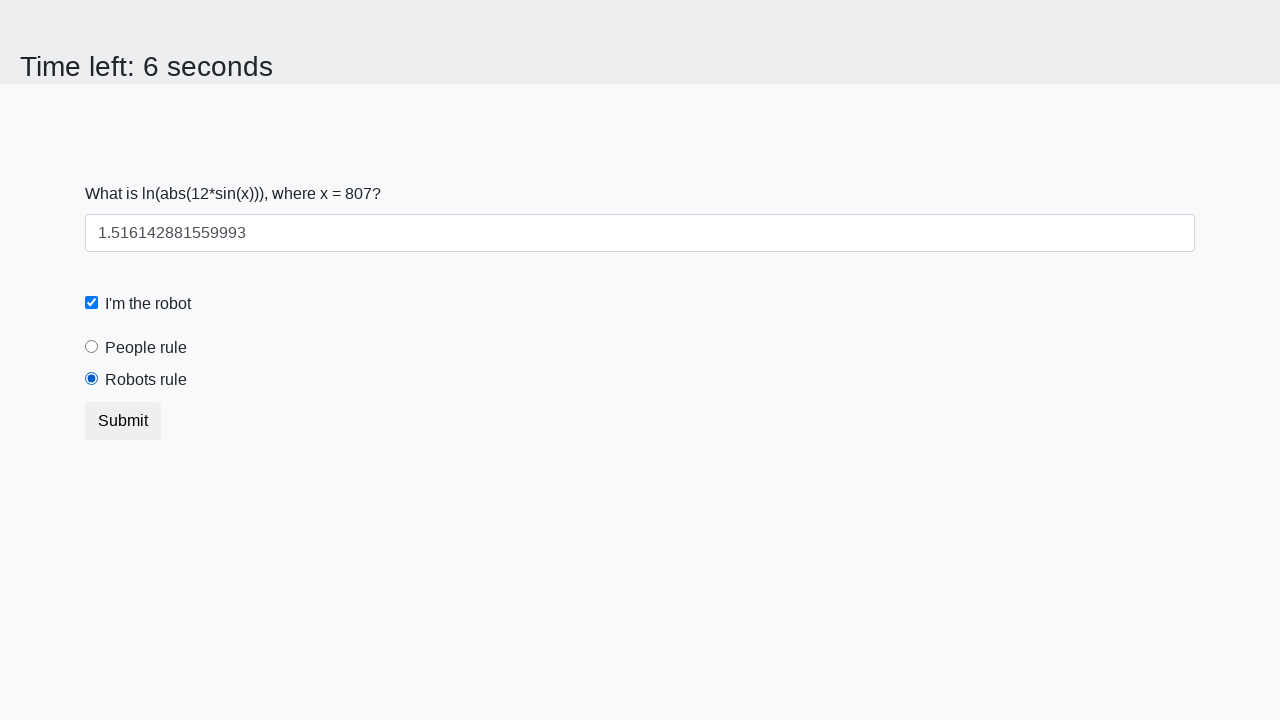

Clicked submit button to complete math challenge at (123, 421) on .btn-default
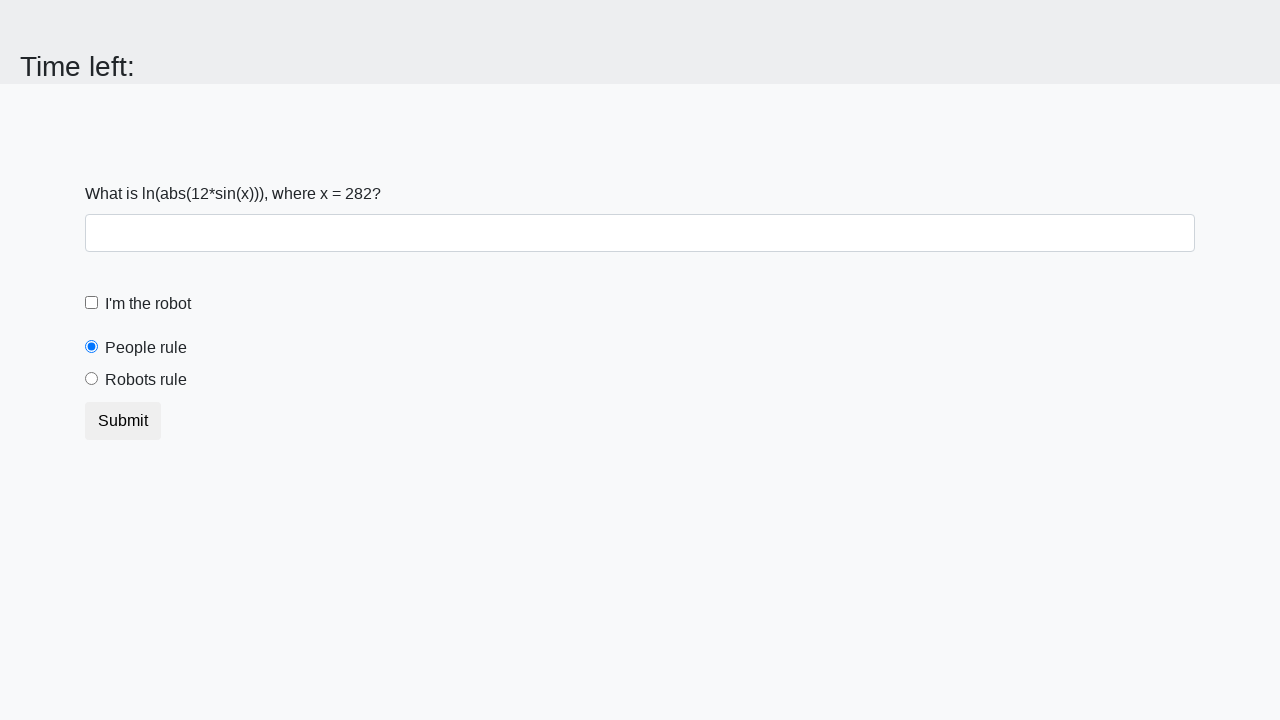

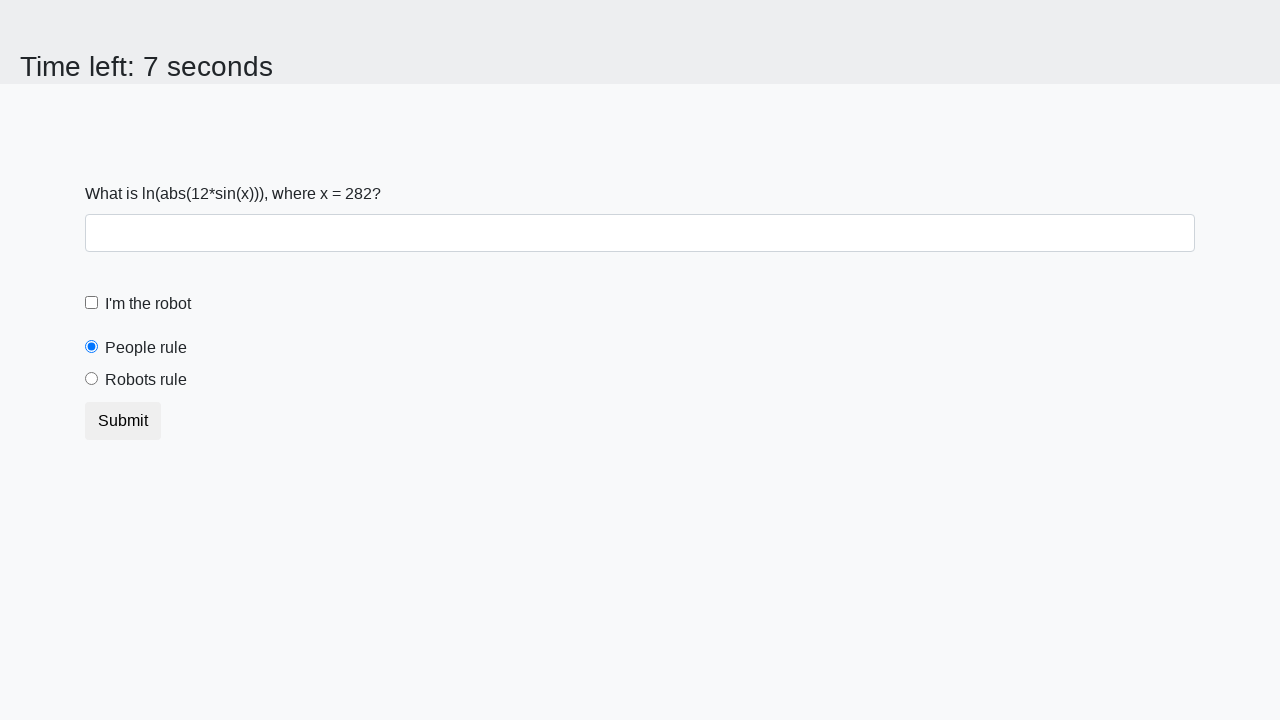